Tests opening a new browser window by navigating to a page, opening a new window, navigating to another page in that window, and verifying two windows are open.

Starting URL: https://the-internet.herokuapp.com/windows

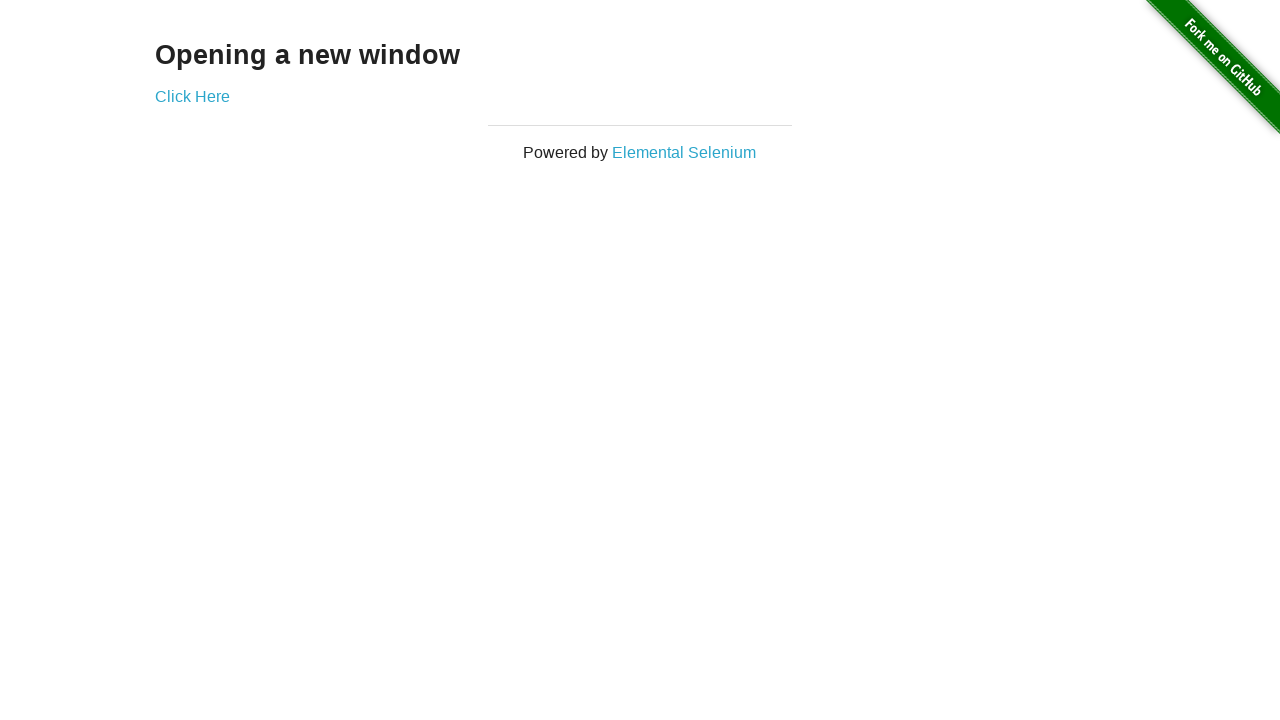

Opened a new browser window
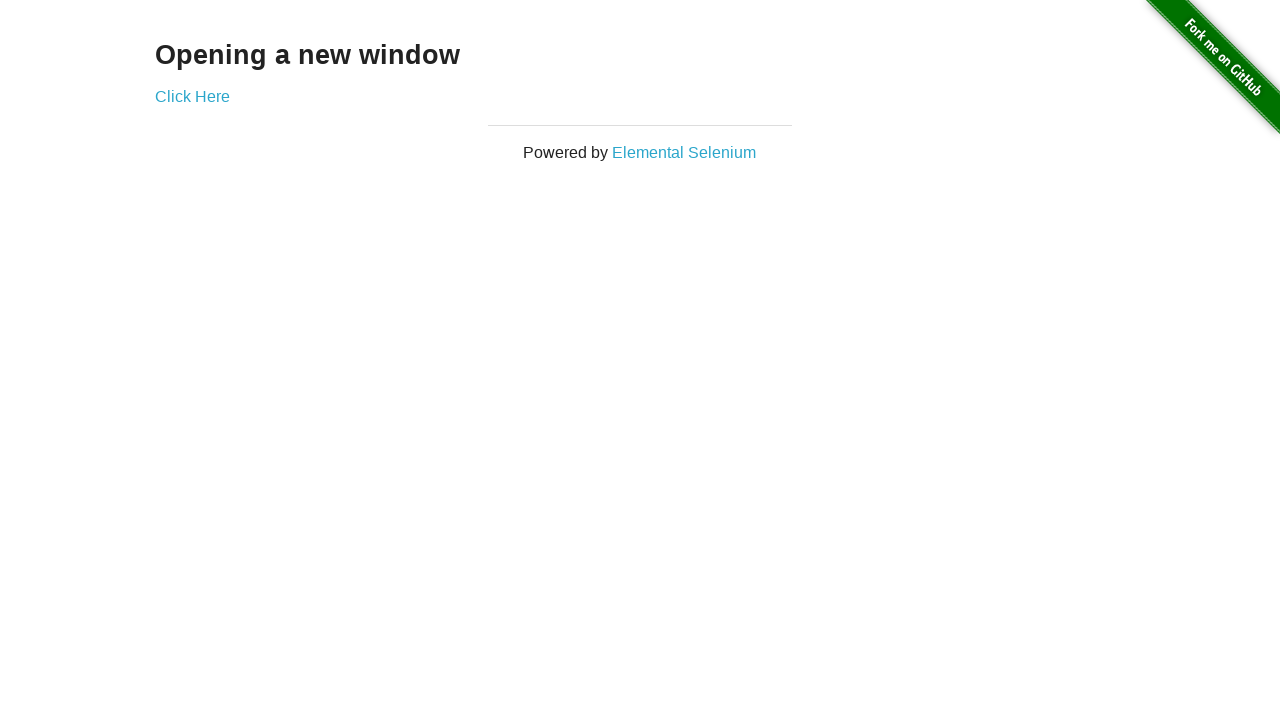

Navigated new window to https://the-internet.herokuapp.com/typos
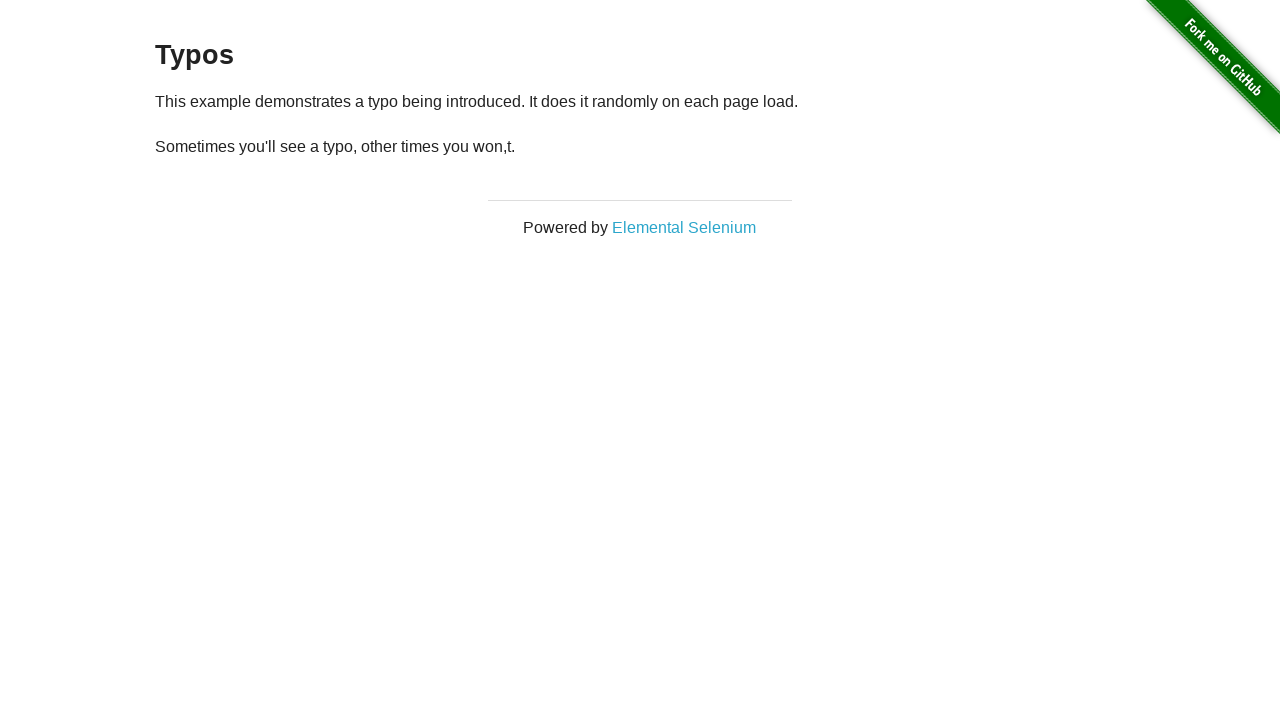

Verified that 2 windows are open
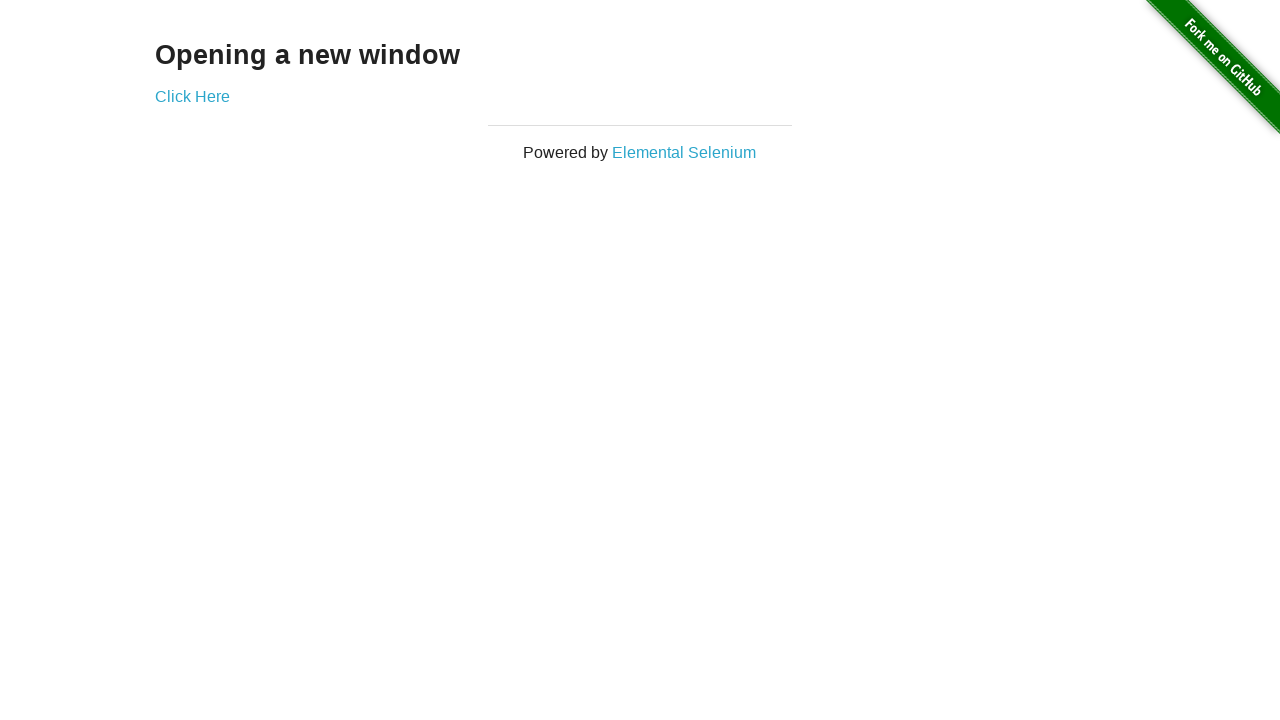

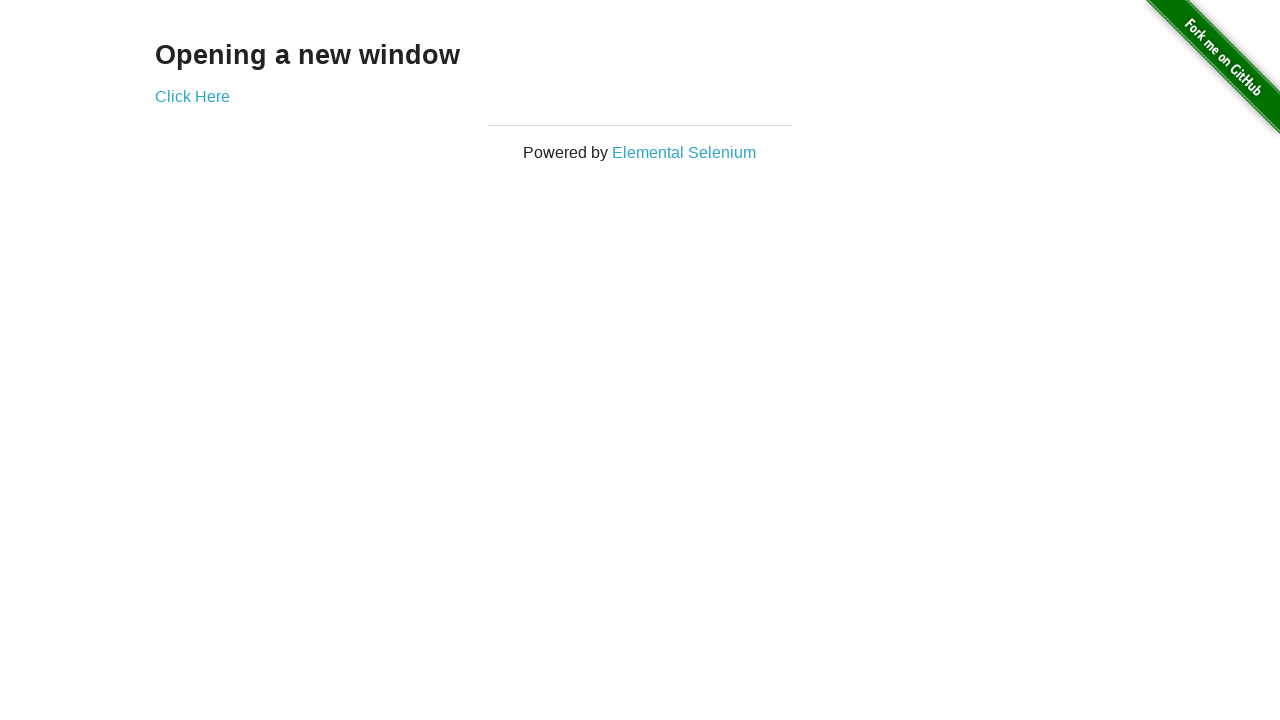